Tests drag and drop functionality by dragging three pieces to their corresponding slots and verifying the success message appears

Starting URL: https://claruswaysda.github.io/dragAndDrop.html

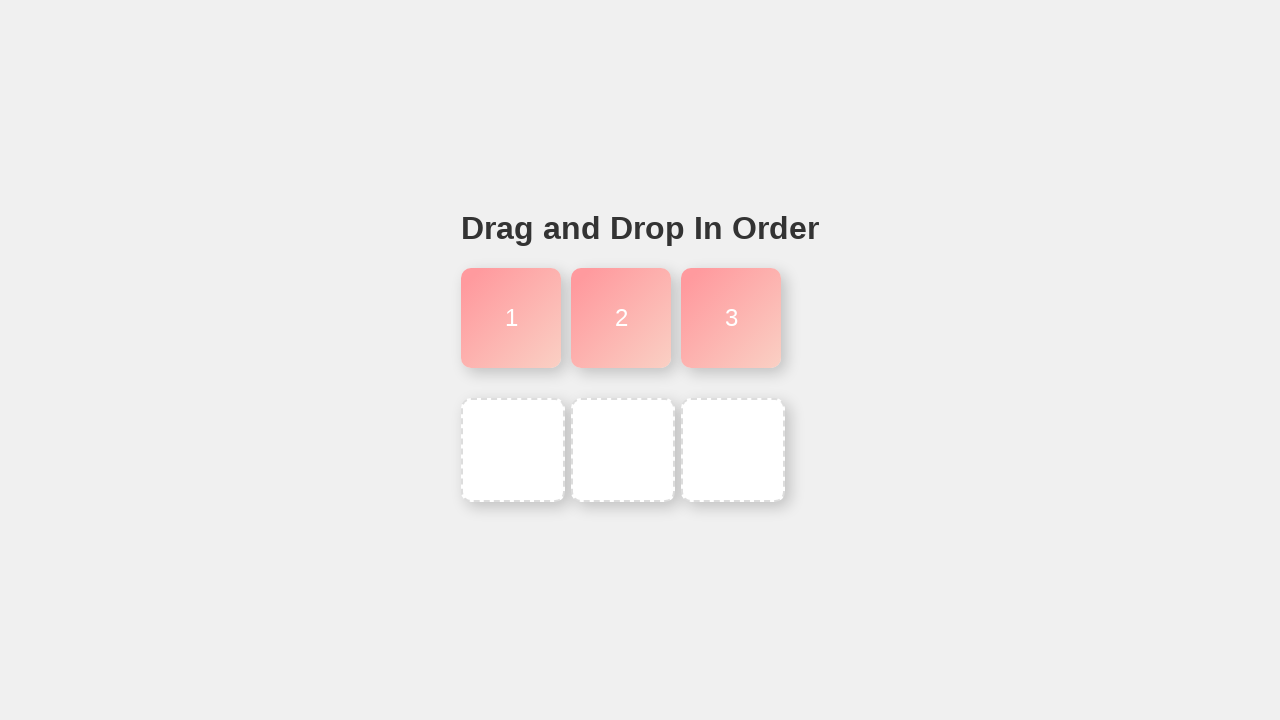

Dragged piece1 to slot1 at (513, 450)
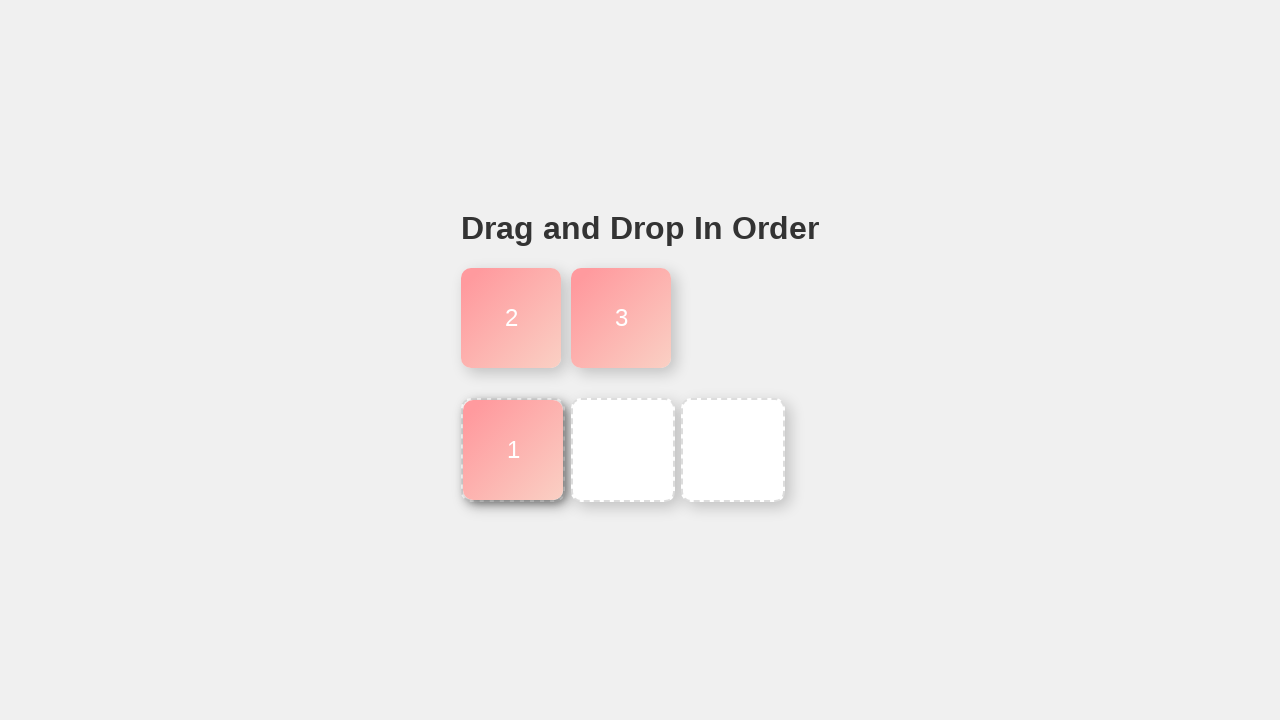

Dragged piece2 to slot2 at (623, 450)
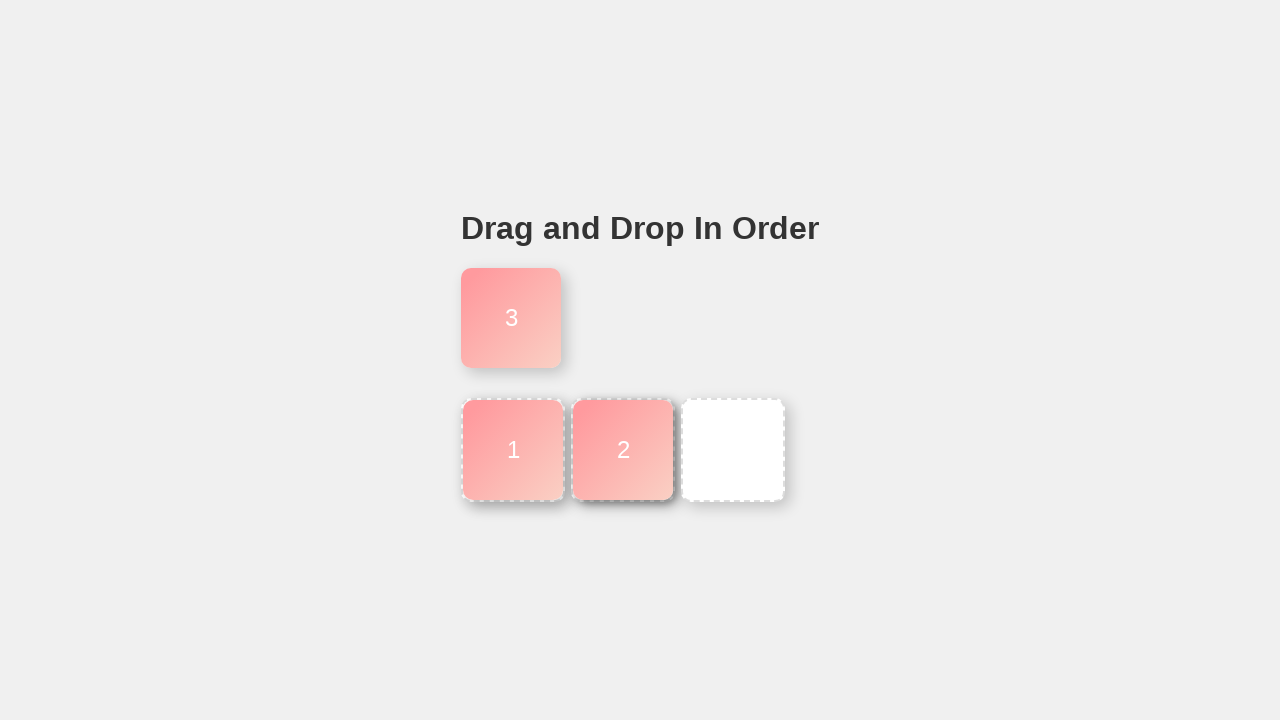

Dragged piece3 to slot3 at (733, 450)
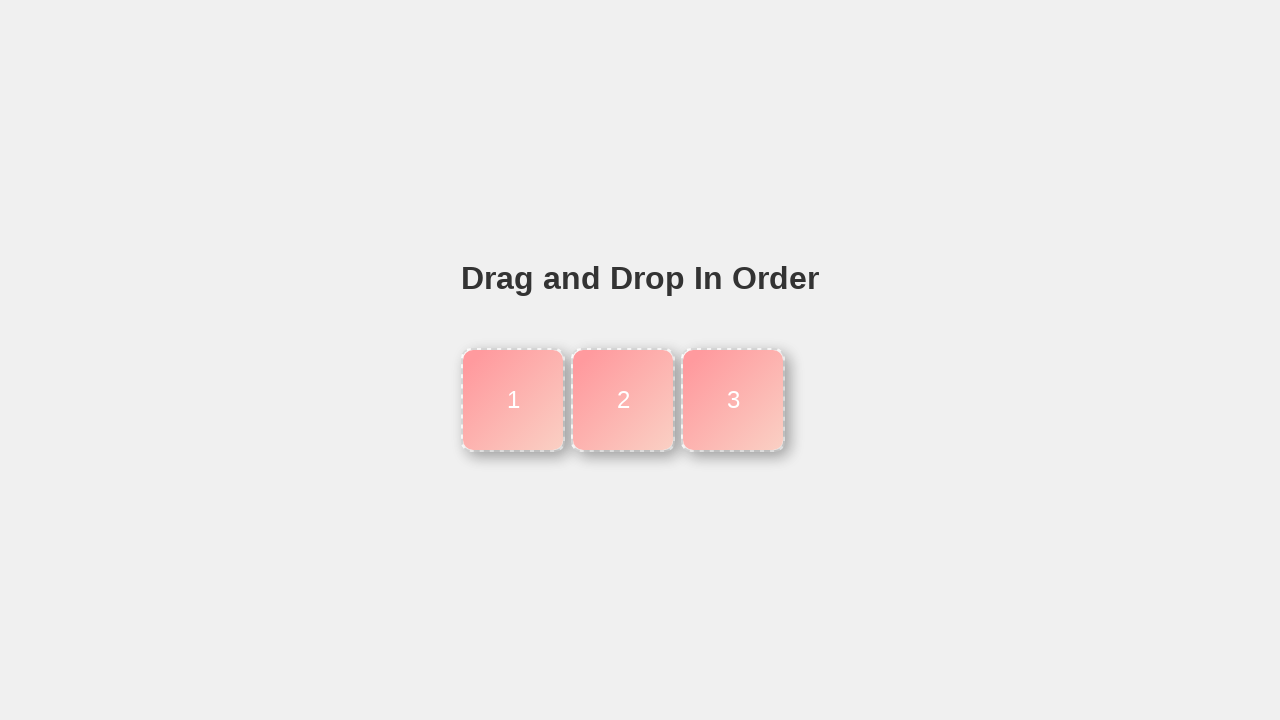

Located success message element
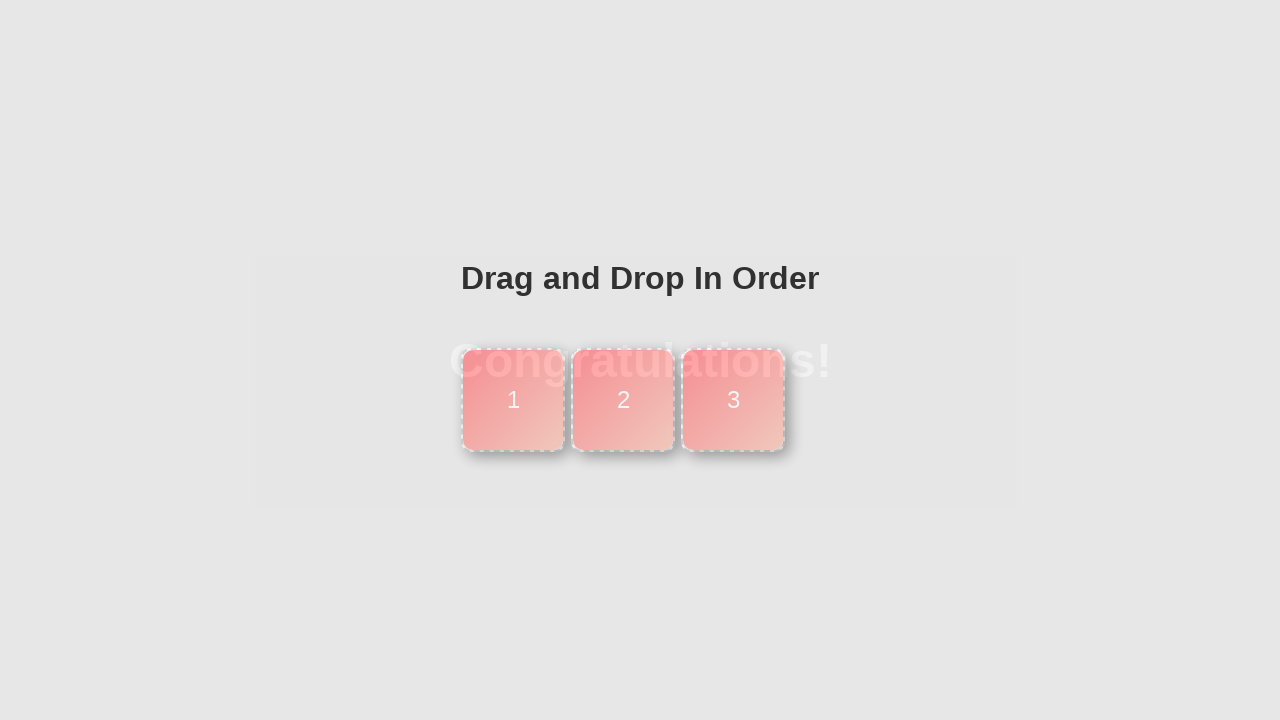

Success message became visible
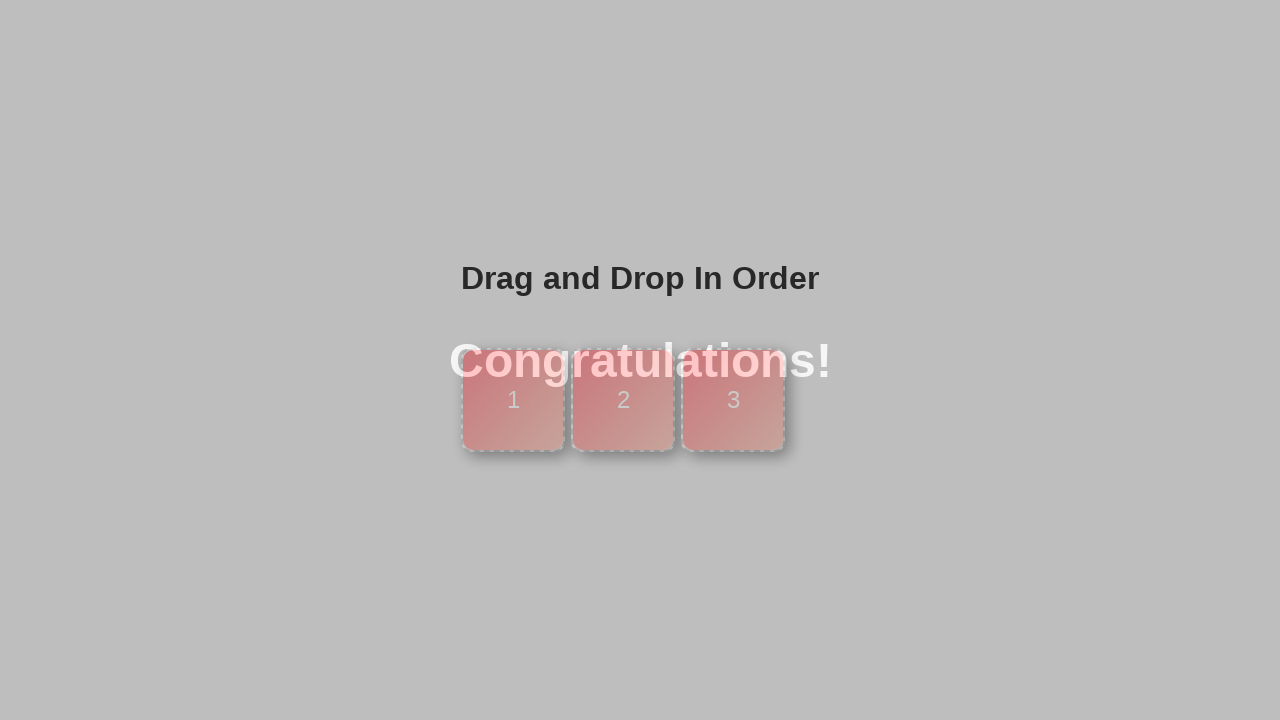

Verified success message displays 'Congratulations!'
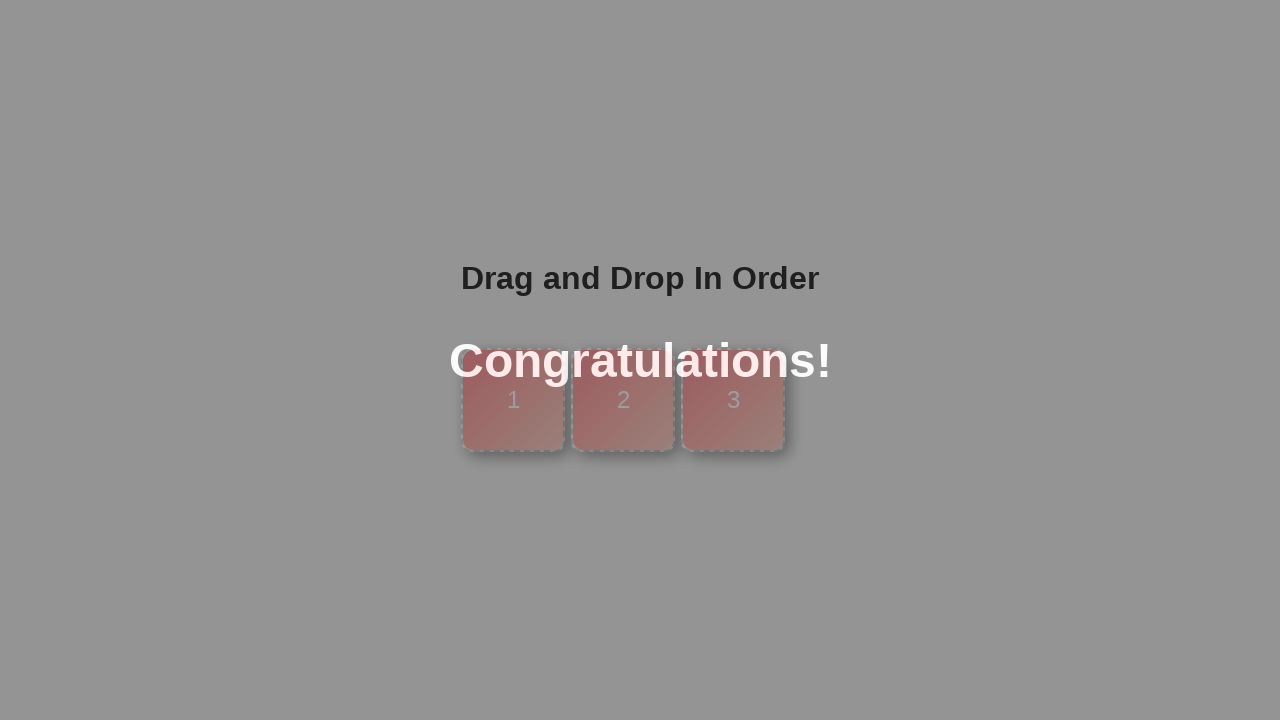

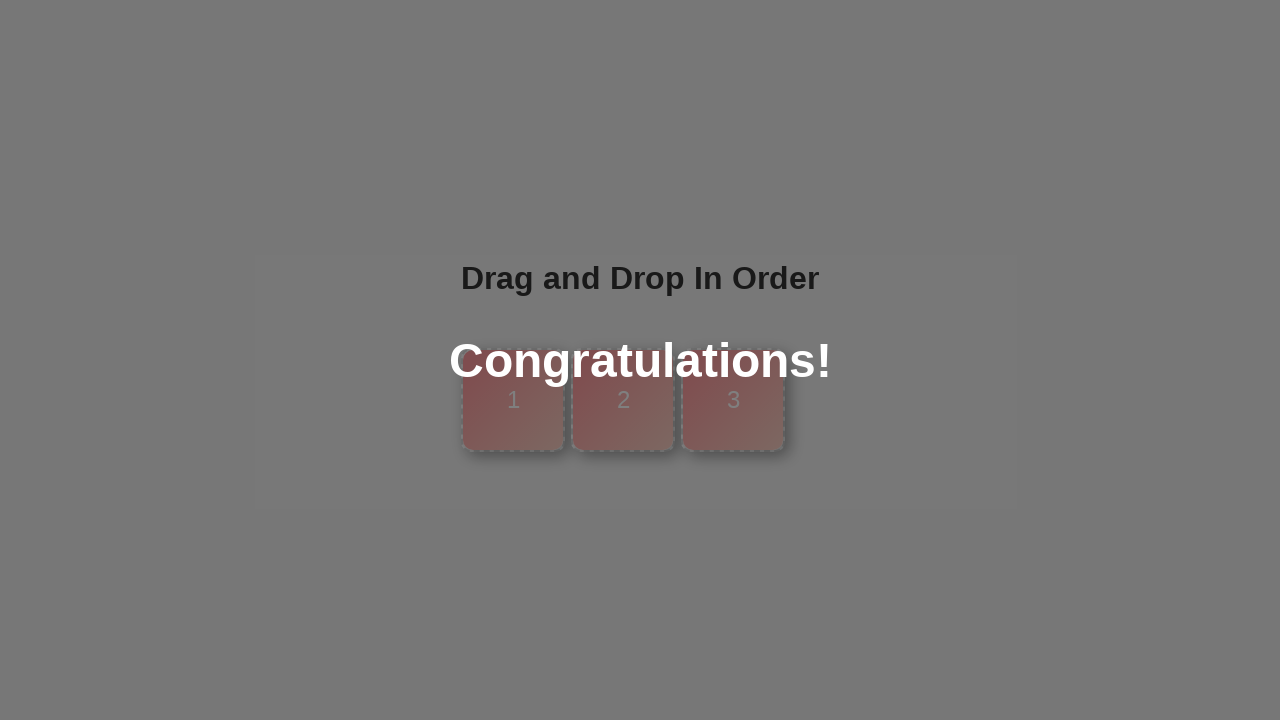